Tests mouse hover functionality by hovering over the first image element on the hovers demo page

Starting URL: https://the-internet.herokuapp.com/hovers

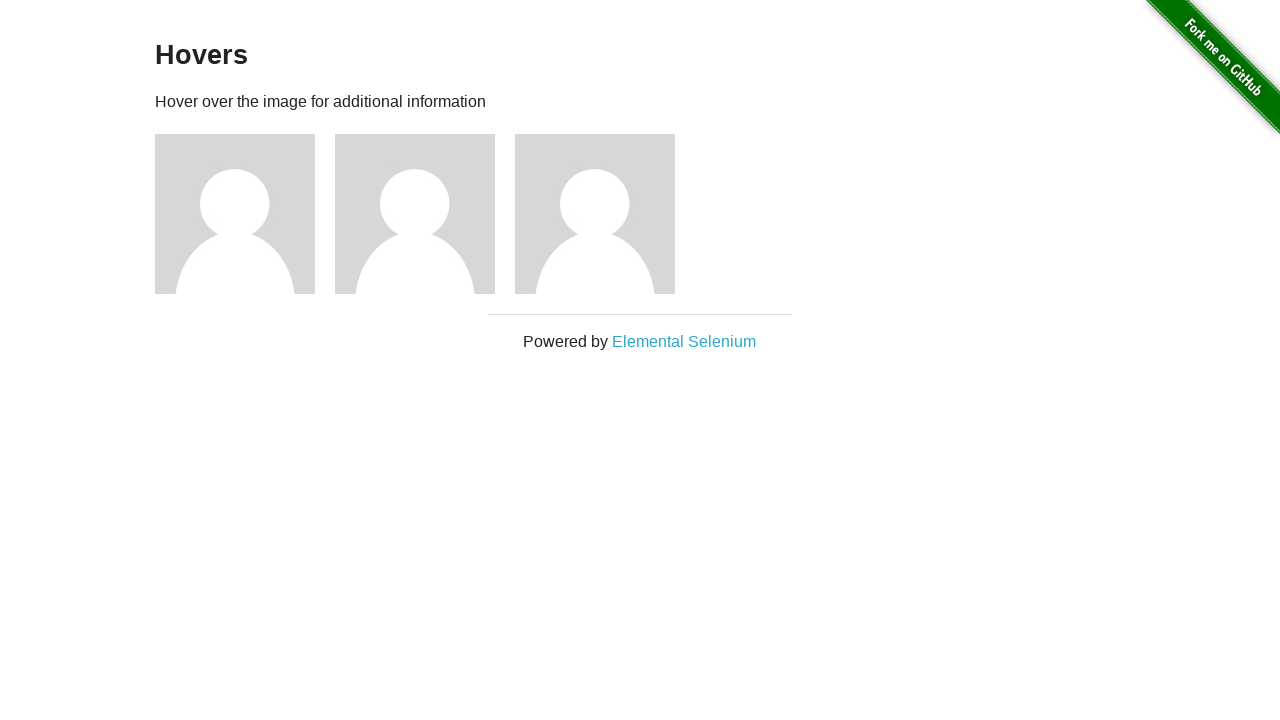

Navigated to hovers demo page
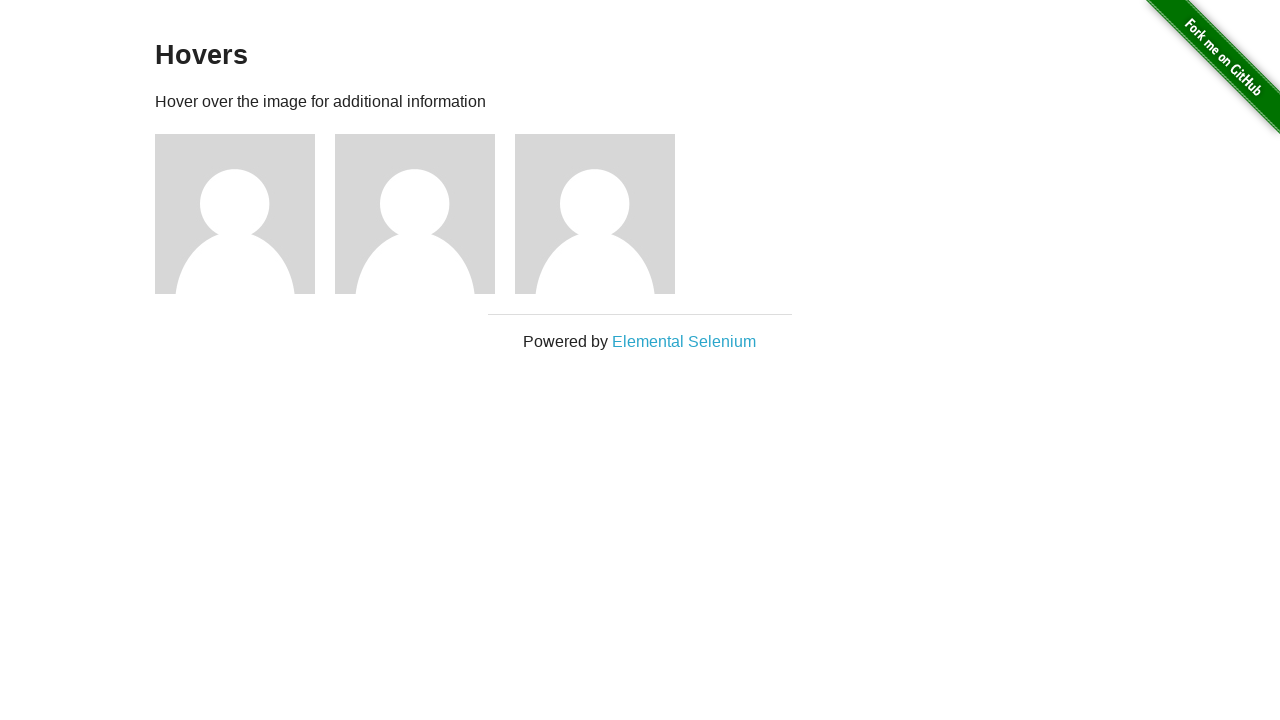

Hovered over the first image element at (245, 214) on (//div[@class='figure'])[1]
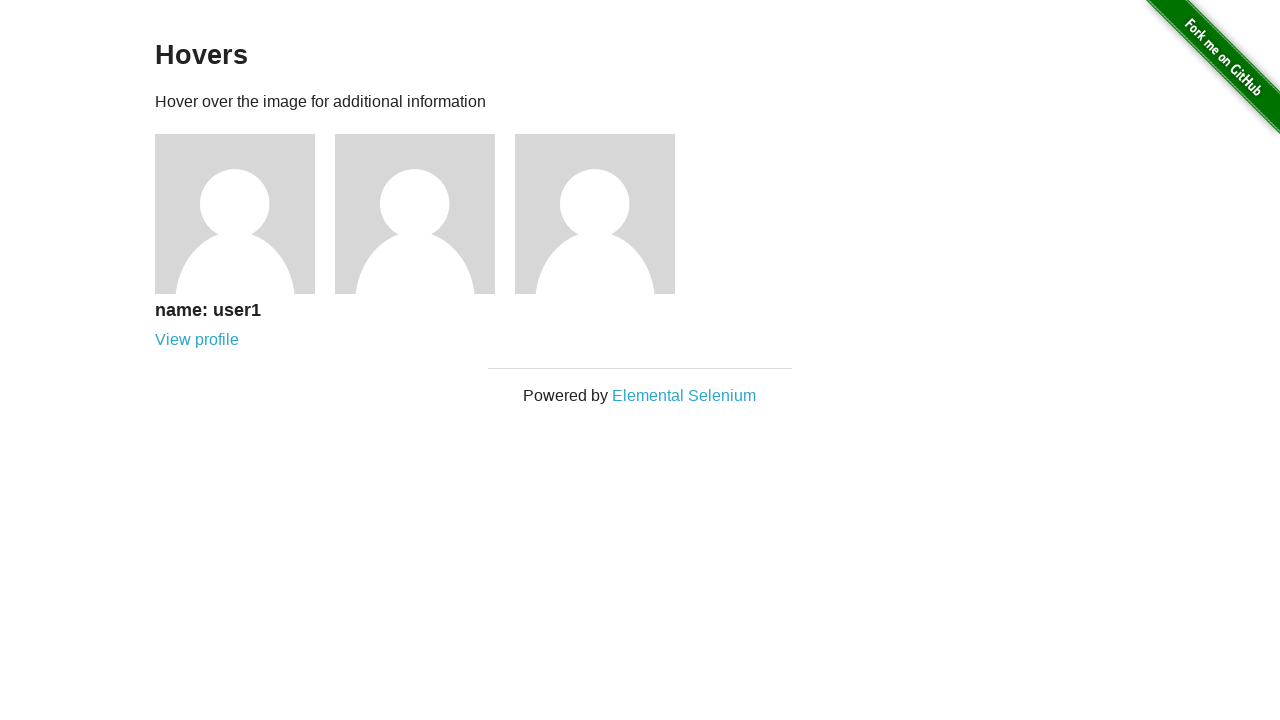

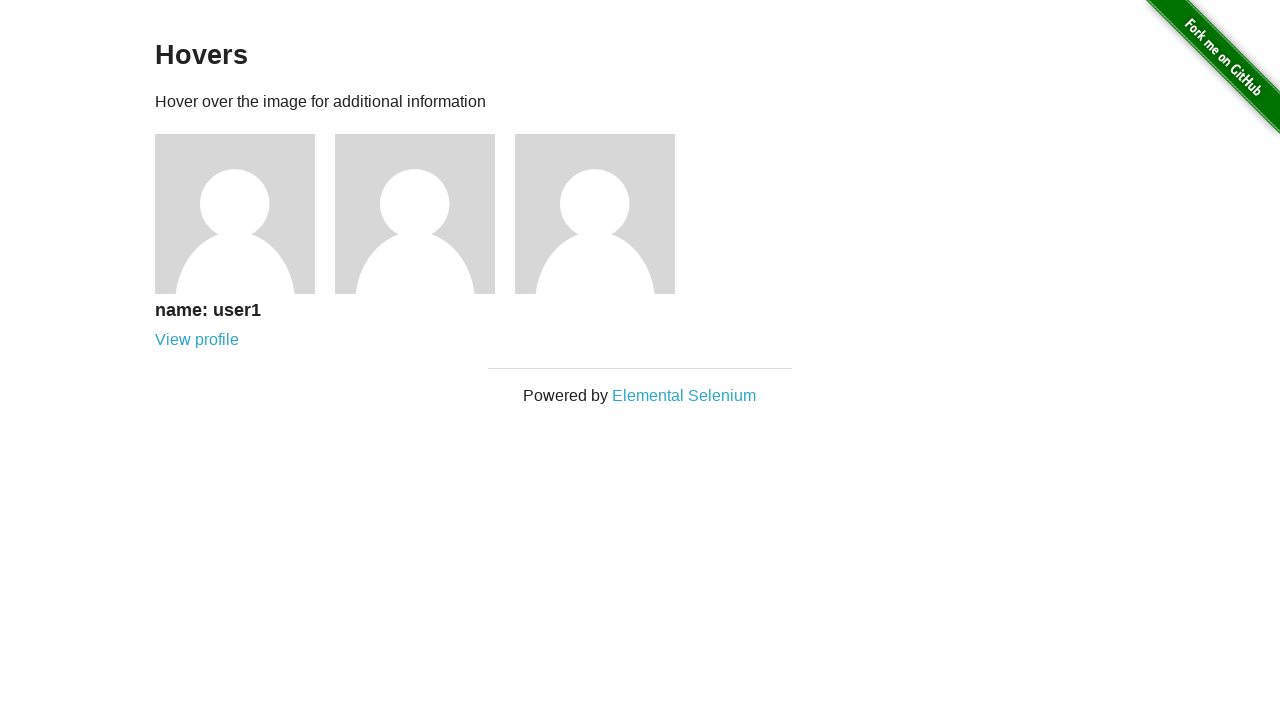